Tests checkbox functionality by clicking all checkboxes on the page

Starting URL: https://rahulshettyacademy.com/AutomationPractice/

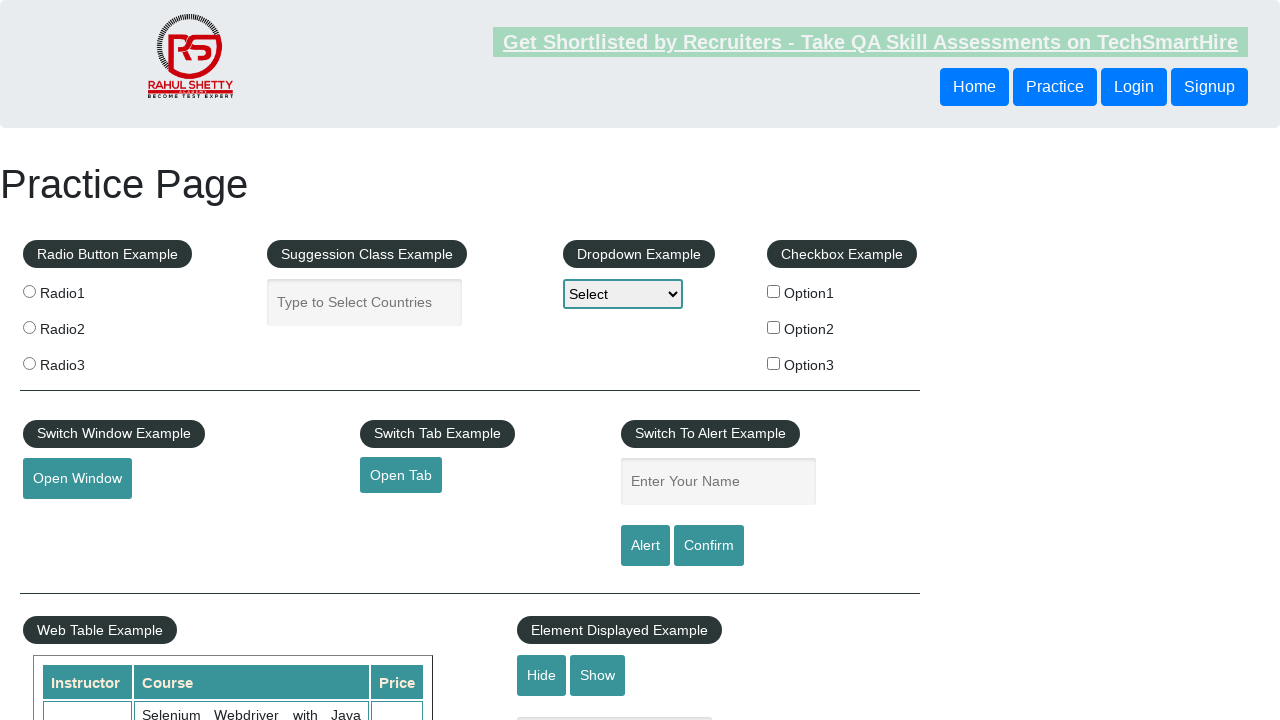

Located all checkboxes on the page
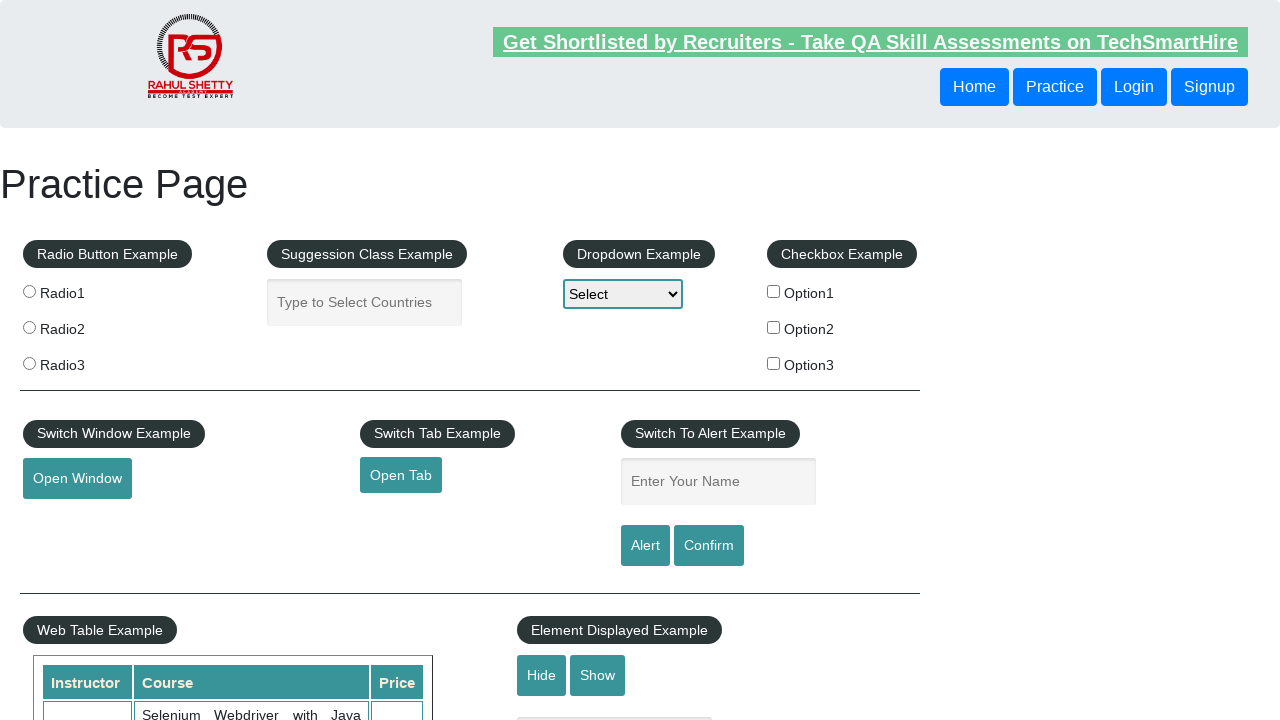

Found 3 checkboxes on the page
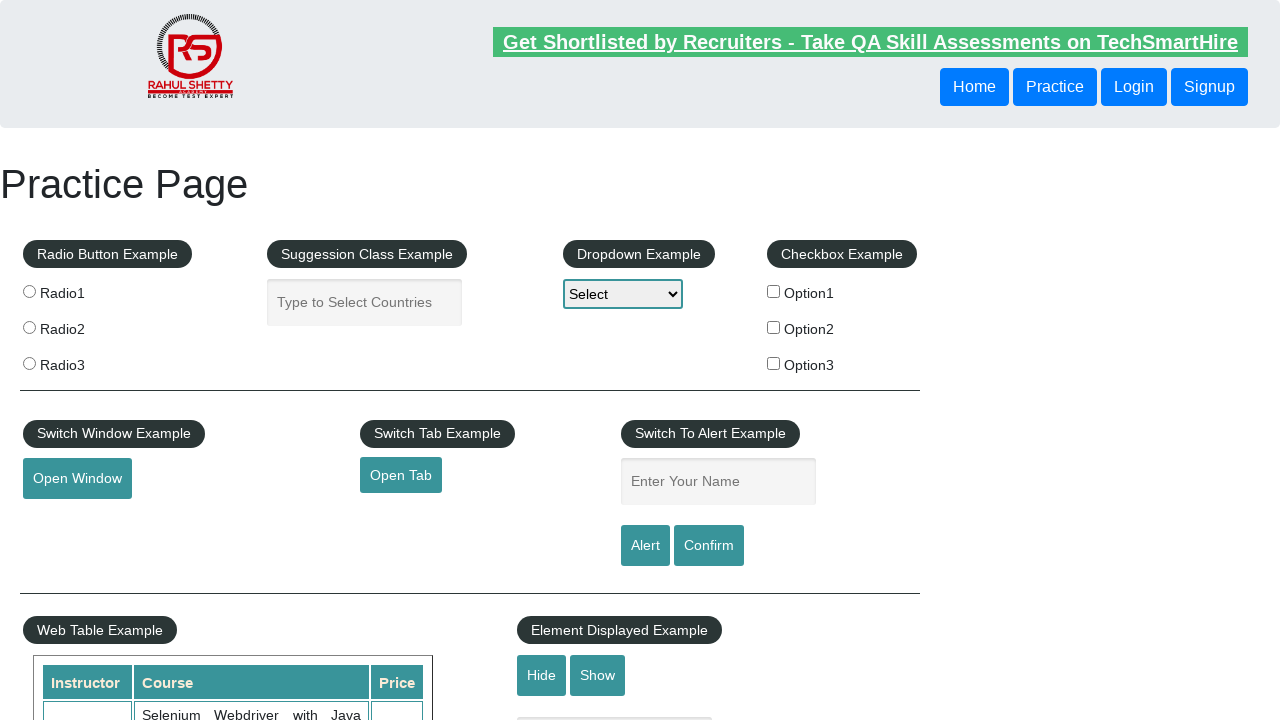

Clicked checkbox 1 of 3 at (774, 291) on input[type='checkbox'] >> nth=0
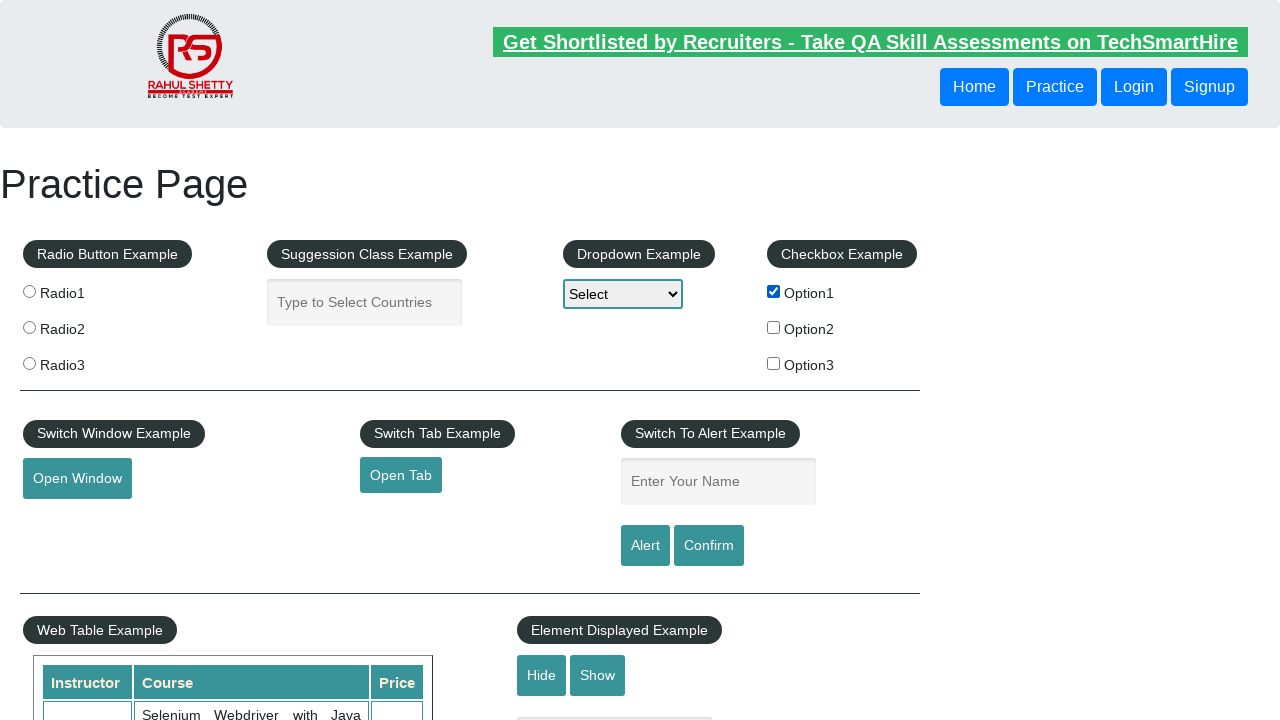

Clicked checkbox 2 of 3 at (774, 327) on input[type='checkbox'] >> nth=1
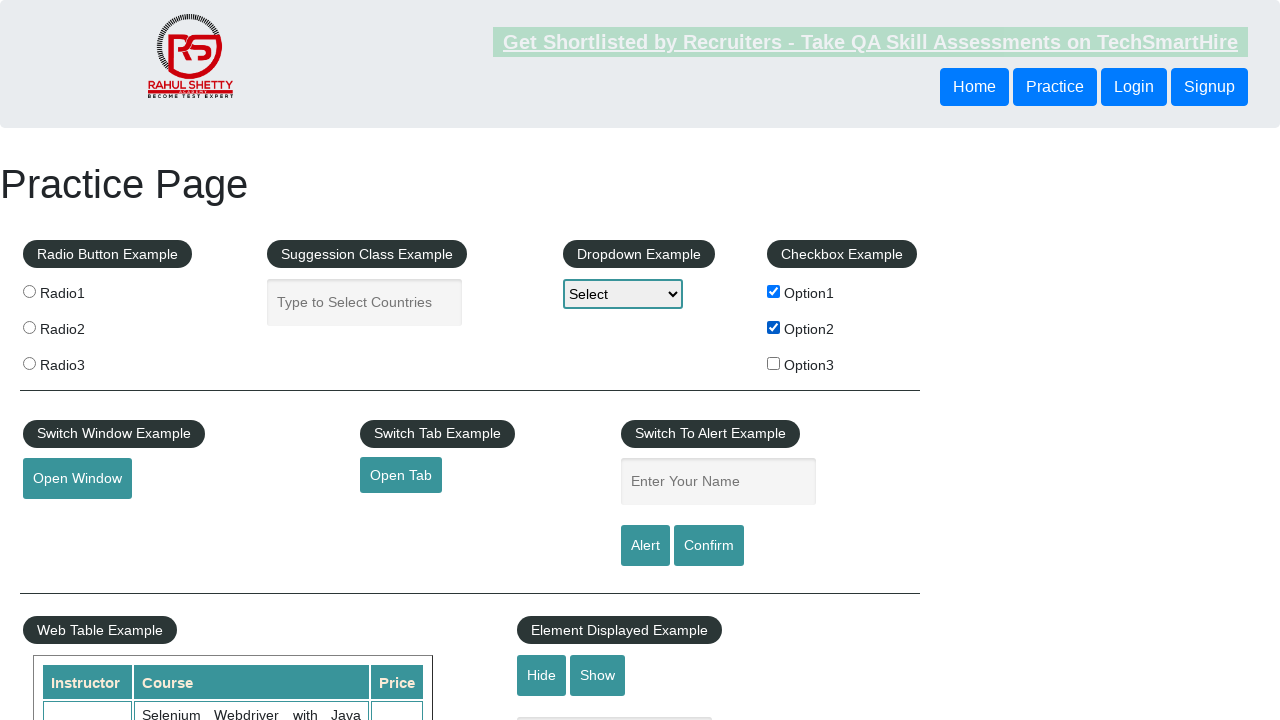

Clicked checkbox 3 of 3 at (774, 363) on input[type='checkbox'] >> nth=2
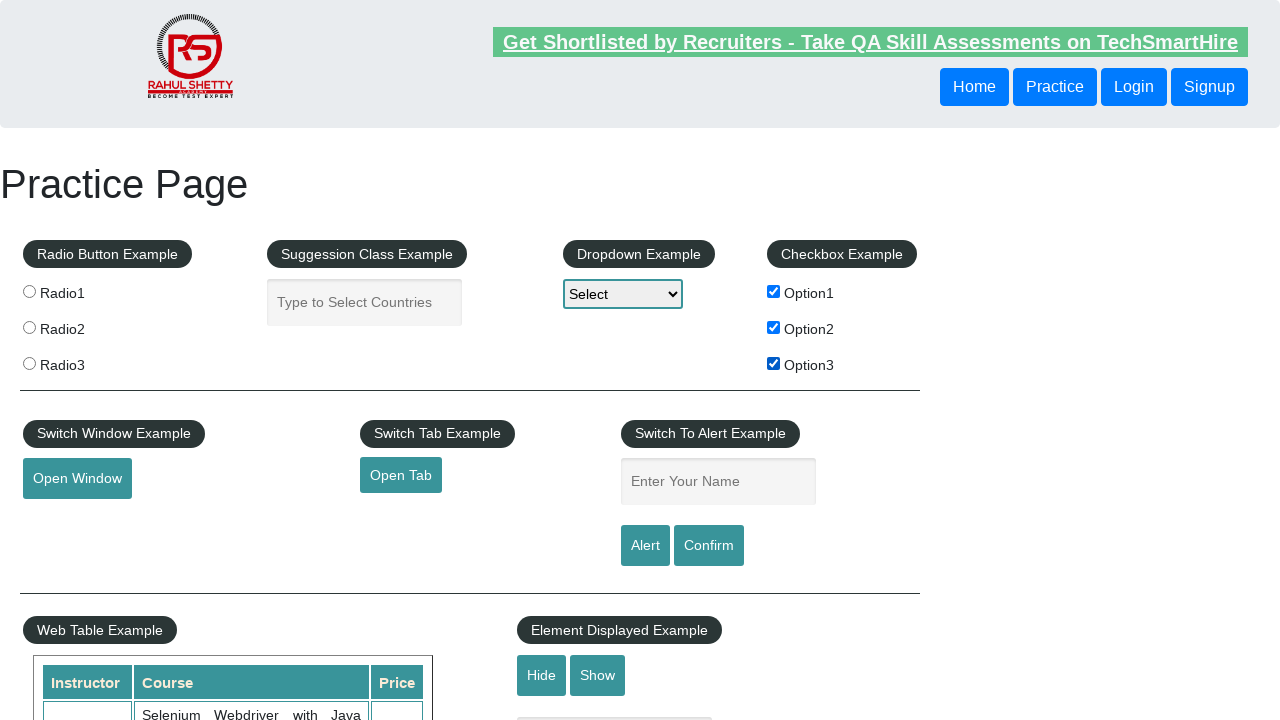

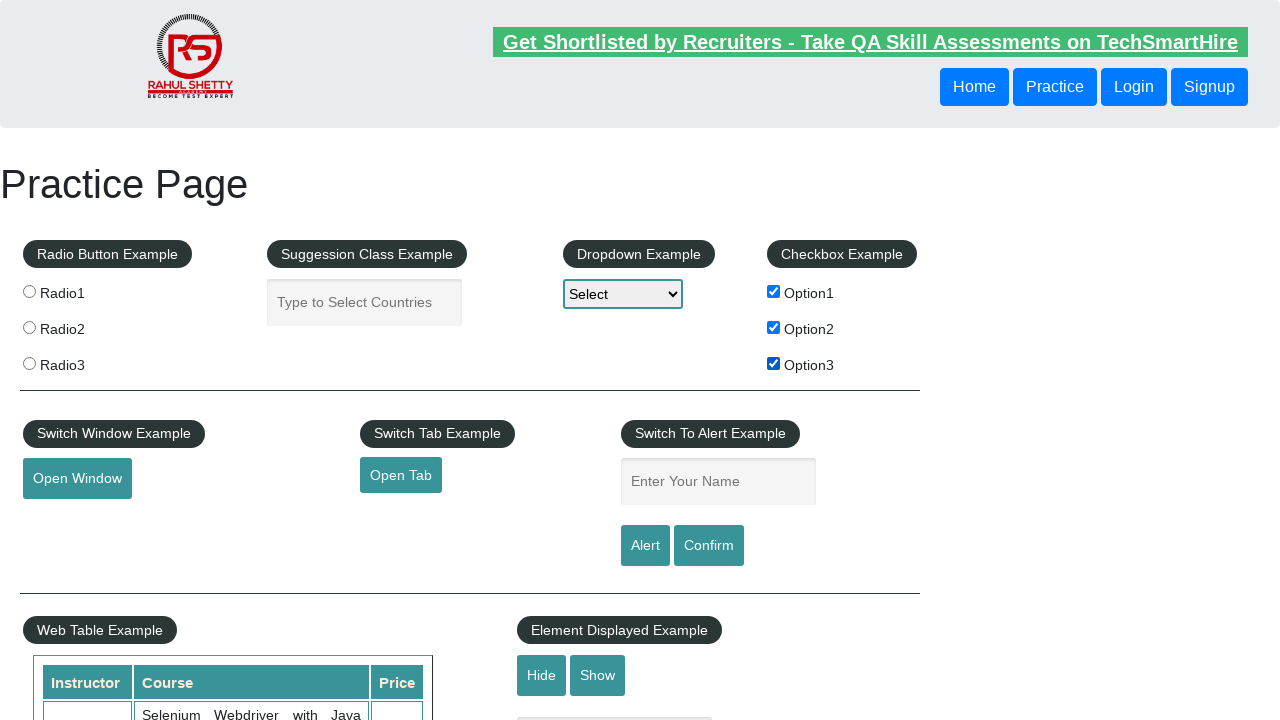